Tests interaction with SVG map elements by locating all Indian states on an interactive map and clicking on Delhi

Starting URL: https://www.amcharts.com/svg-maps/?map=india

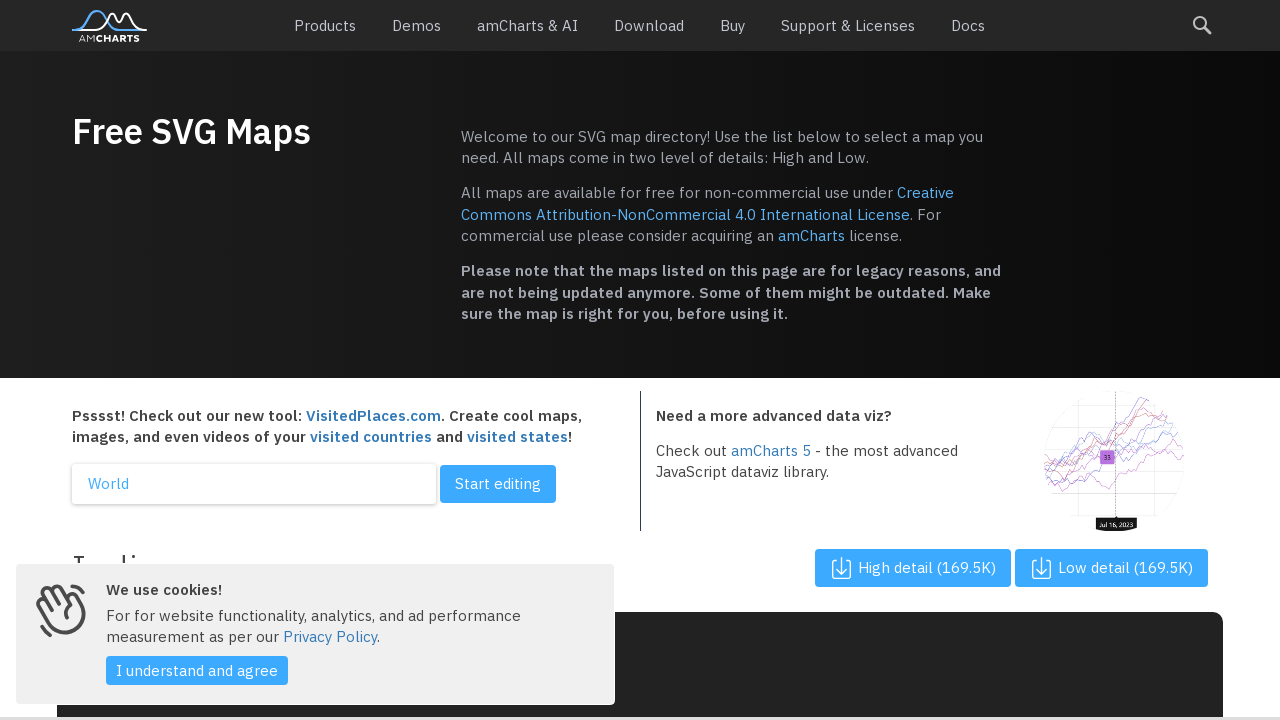

Waited for SVG map to load
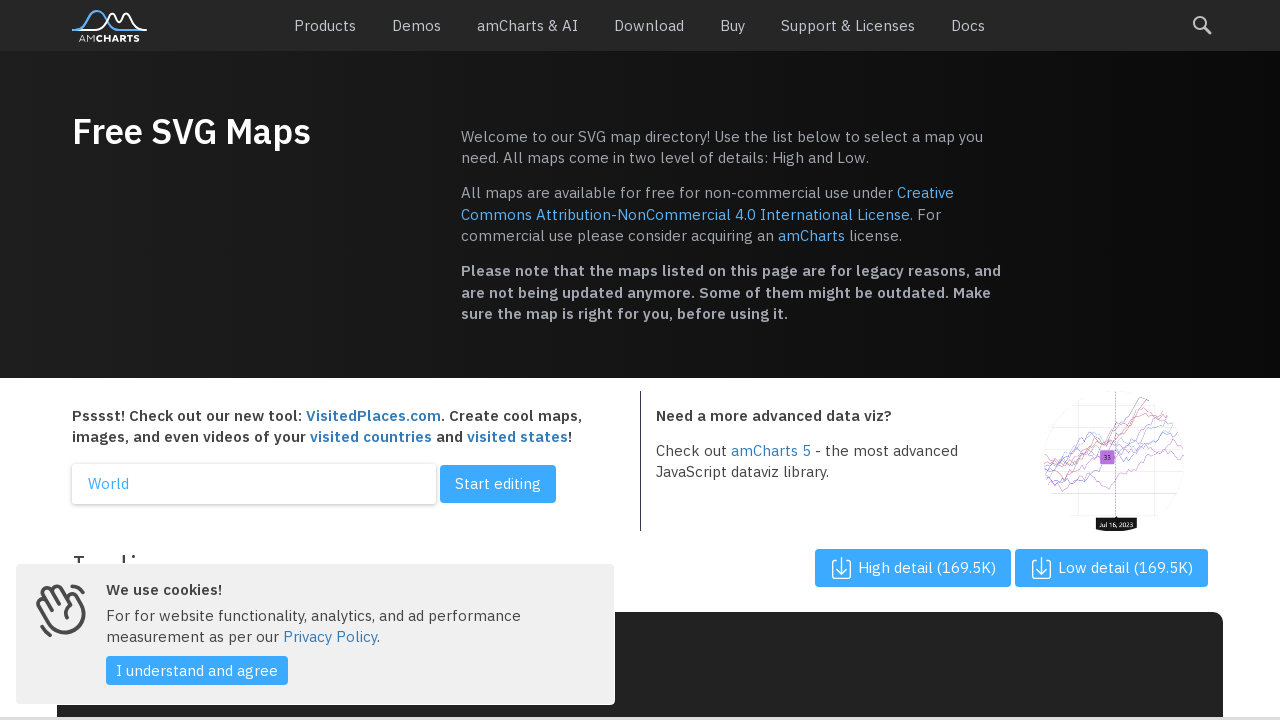

Located all Indian state SVG path elements on the interactive map
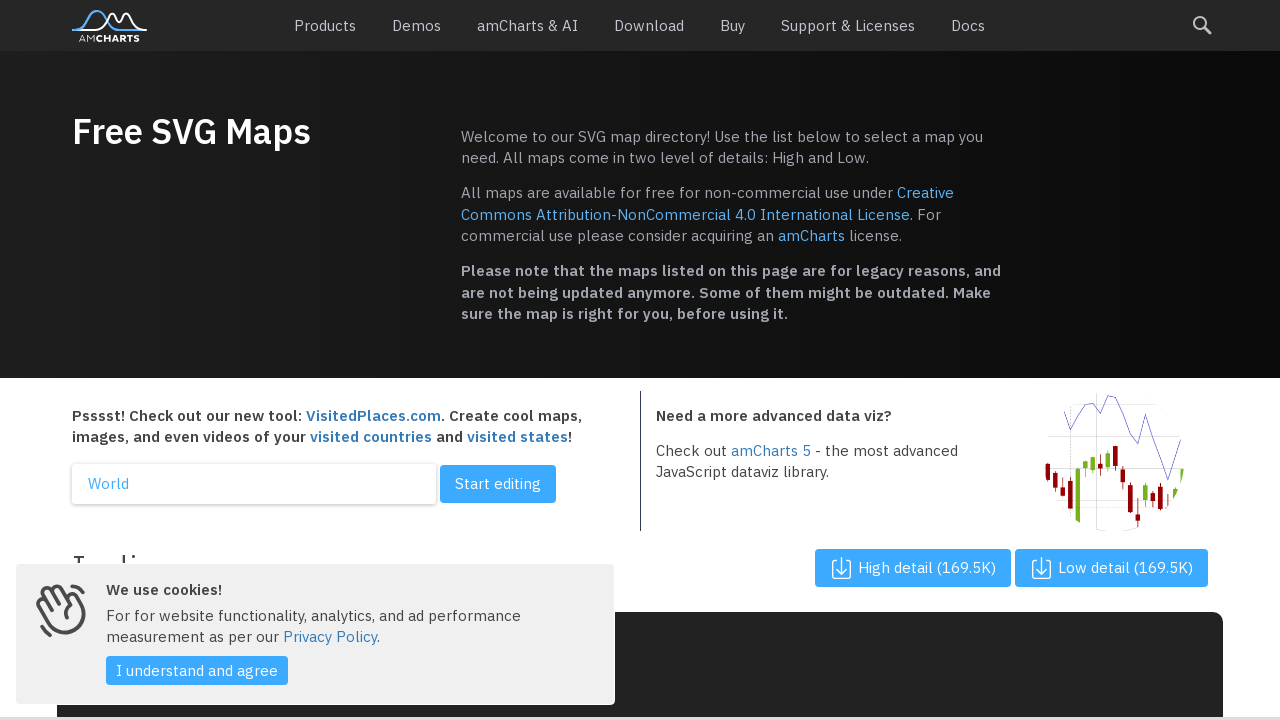

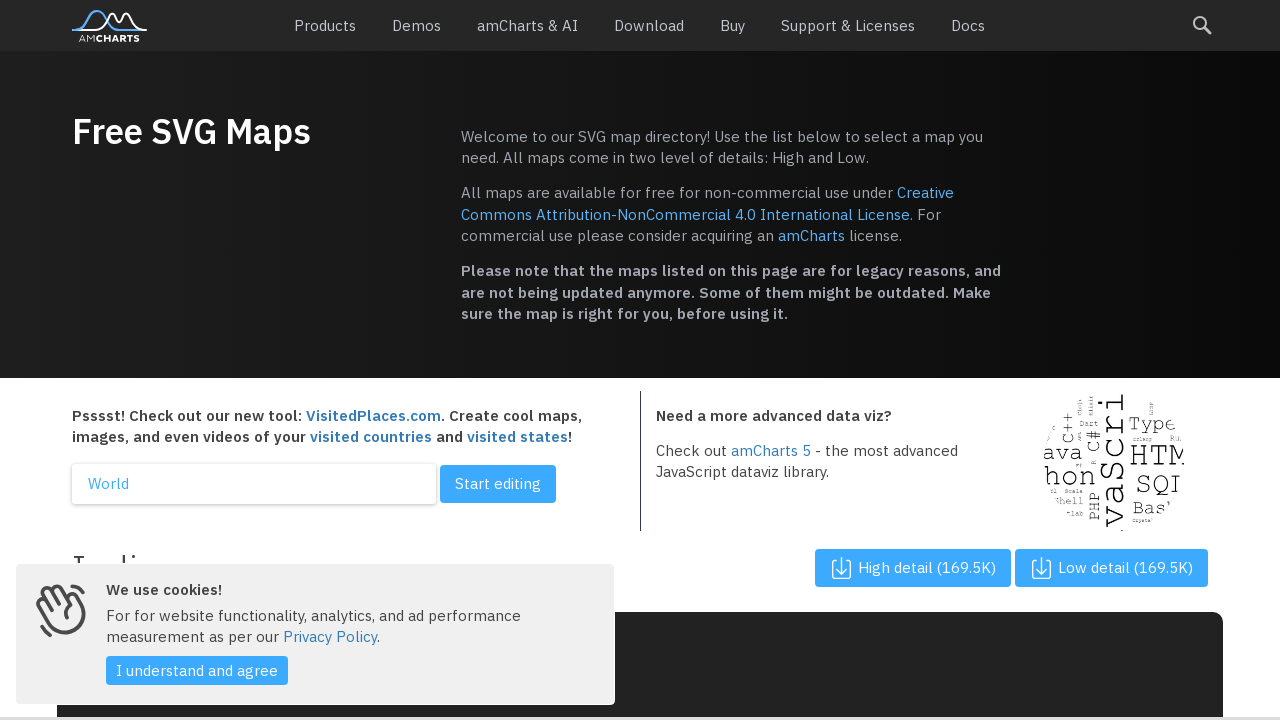